Tests the Artists page navigation by clicking on the Artists link in the top navigation and then clicking the "View All" button to see all artists

Starting URL: https://ampeg.com/index.html

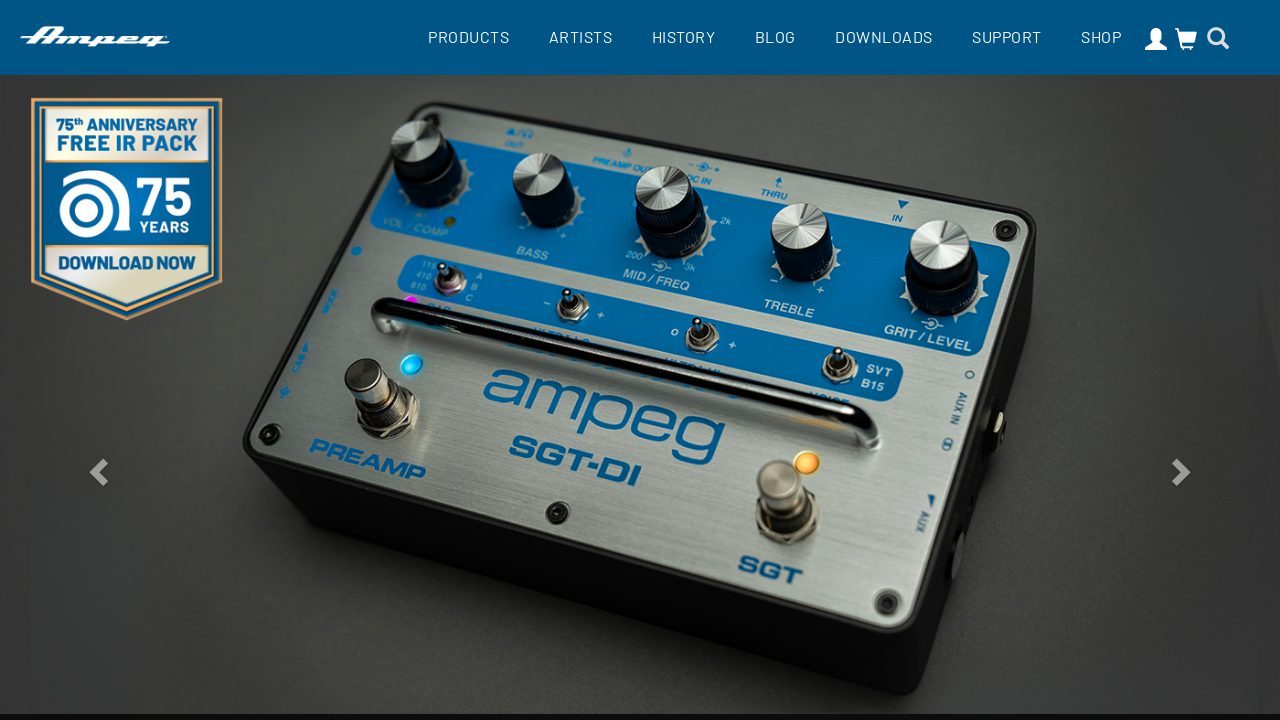

Navigated to Ampeg homepage
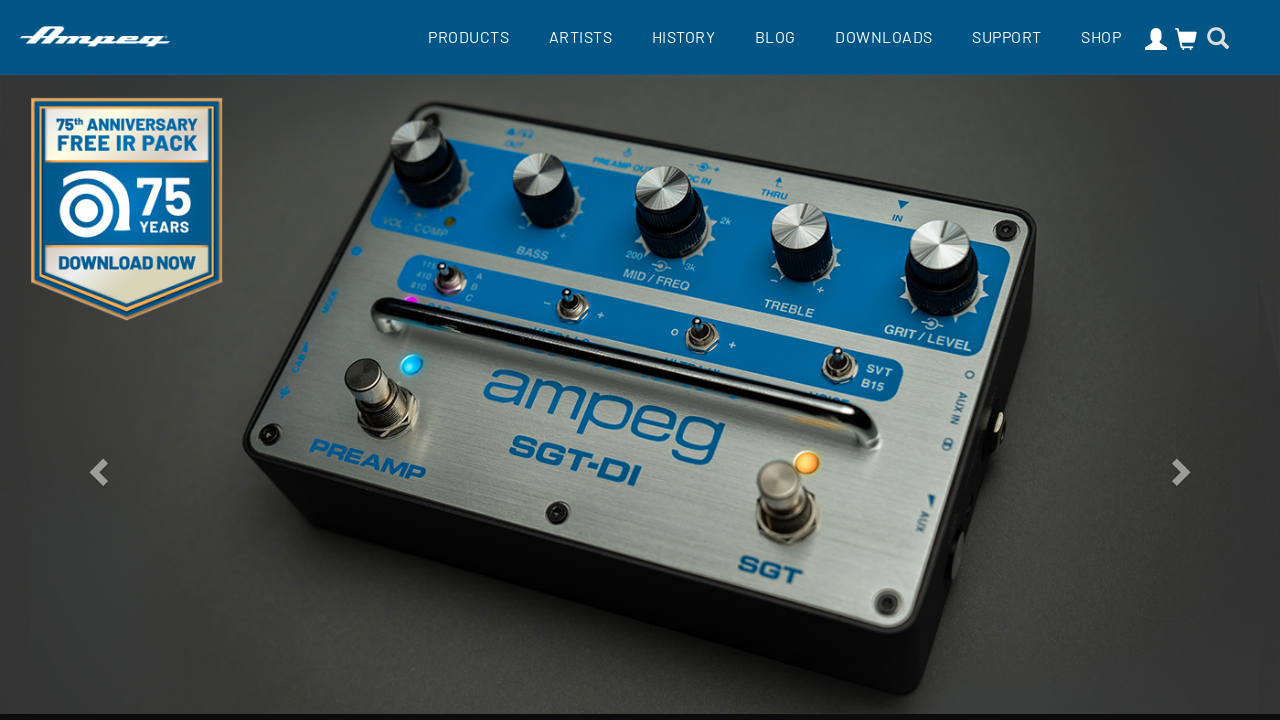

Clicked on Artists link in top navigation at (580, 36) on xpath=//div[@id='global-topnav']//ul[@class='hidden-xs']//li//a[@title='Artists'
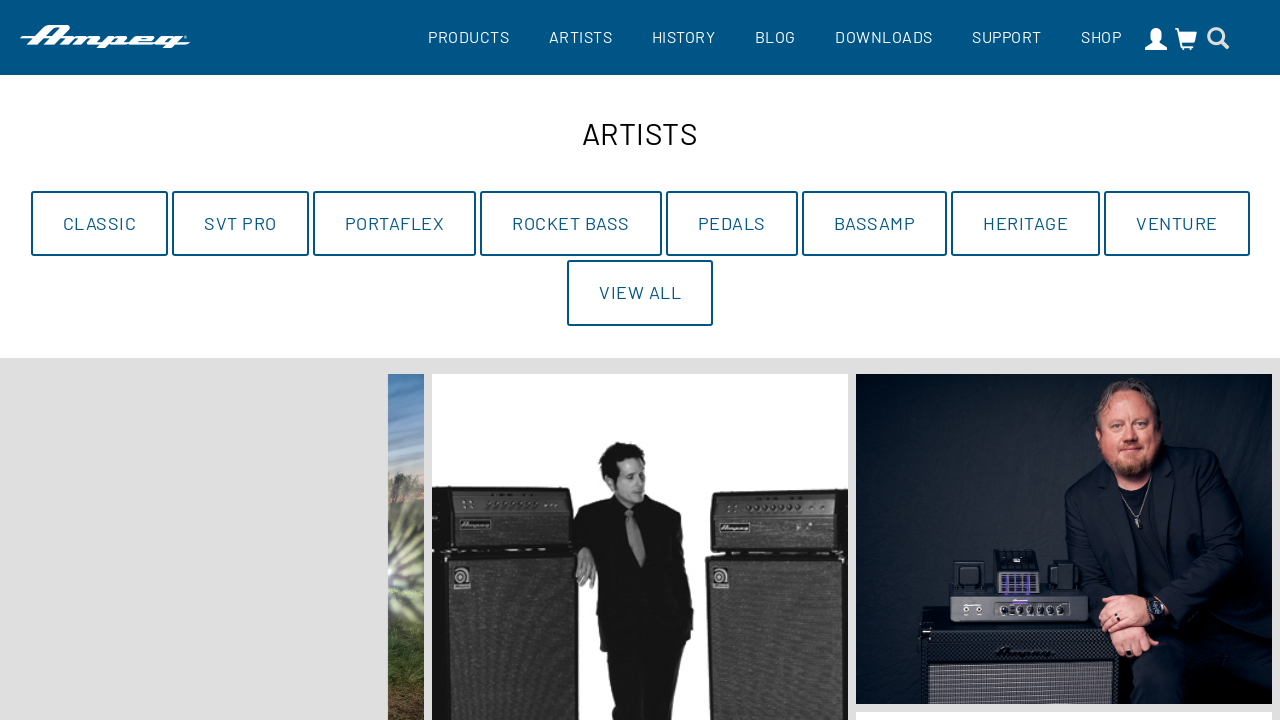

Clicked on View All button to see all artists at (640, 293) on xpath=//a[contains(text(),'VIEW ALL')]
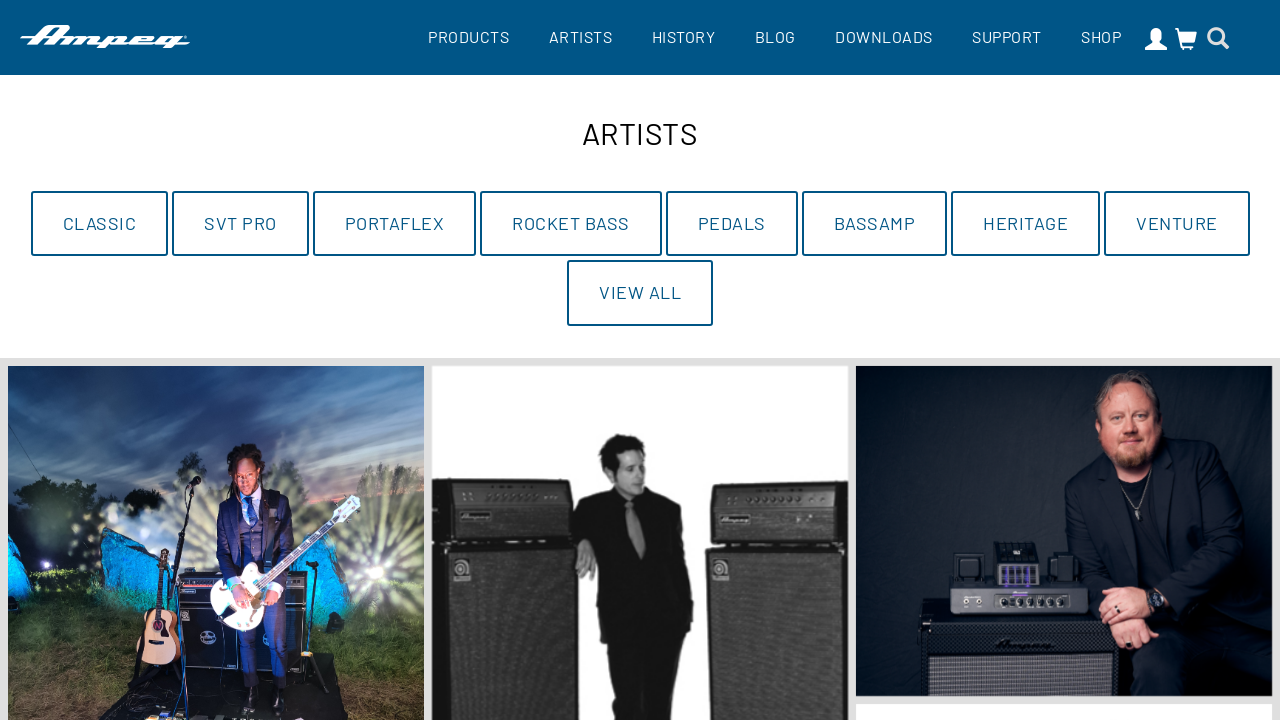

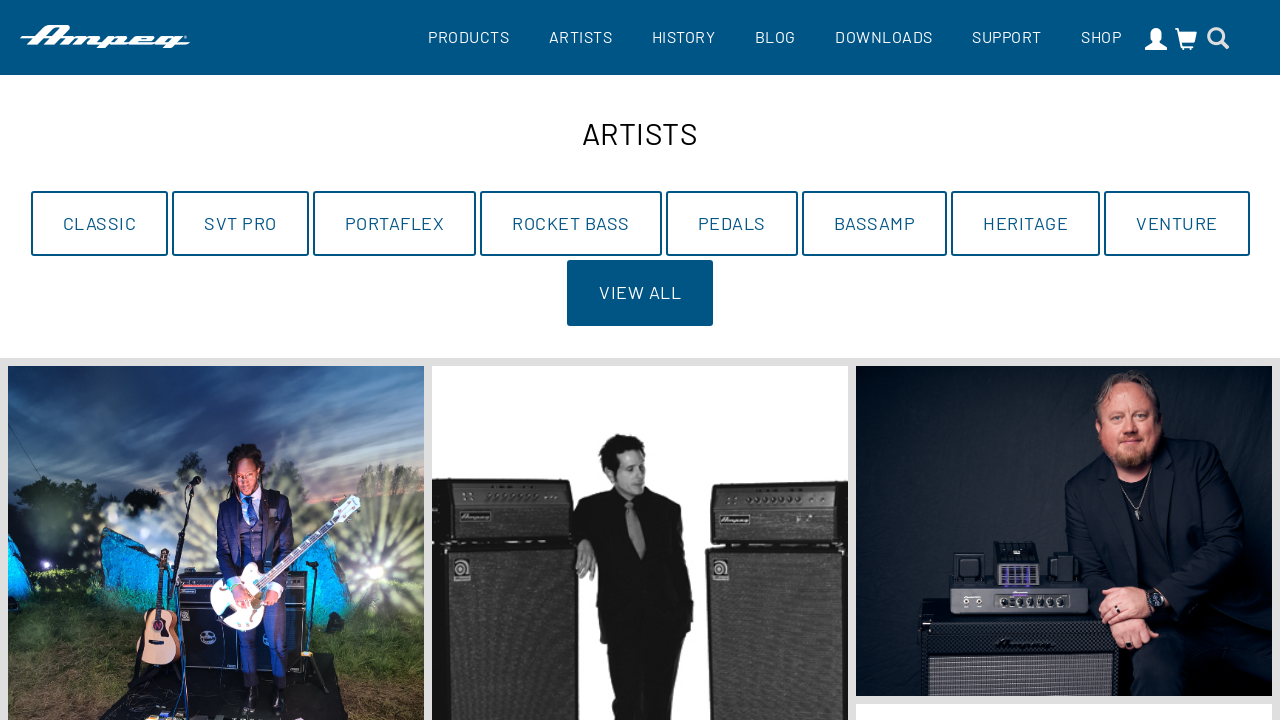